Navigates to LiftingCast homepage and verifies that the meet tables (Upcoming Meets and Recent Meets) are displayed with their content loaded.

Starting URL: https://liftingcast.com/

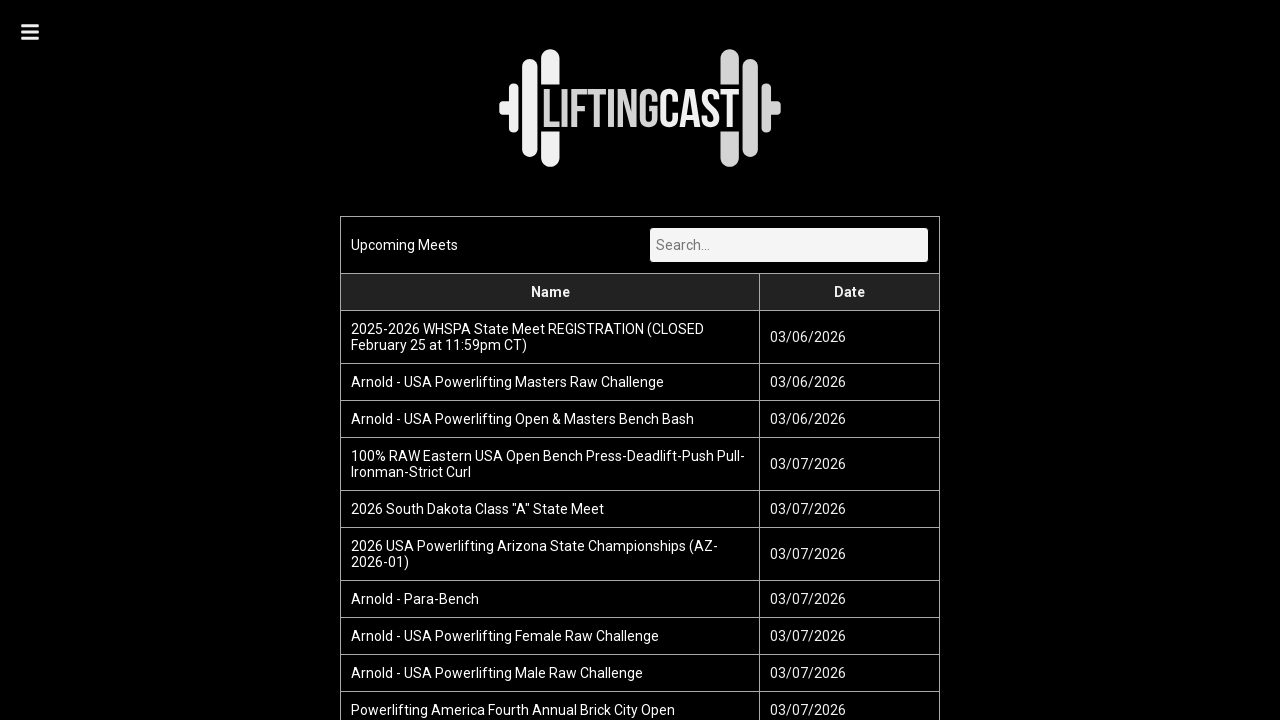

Navigated to LiftingCast homepage
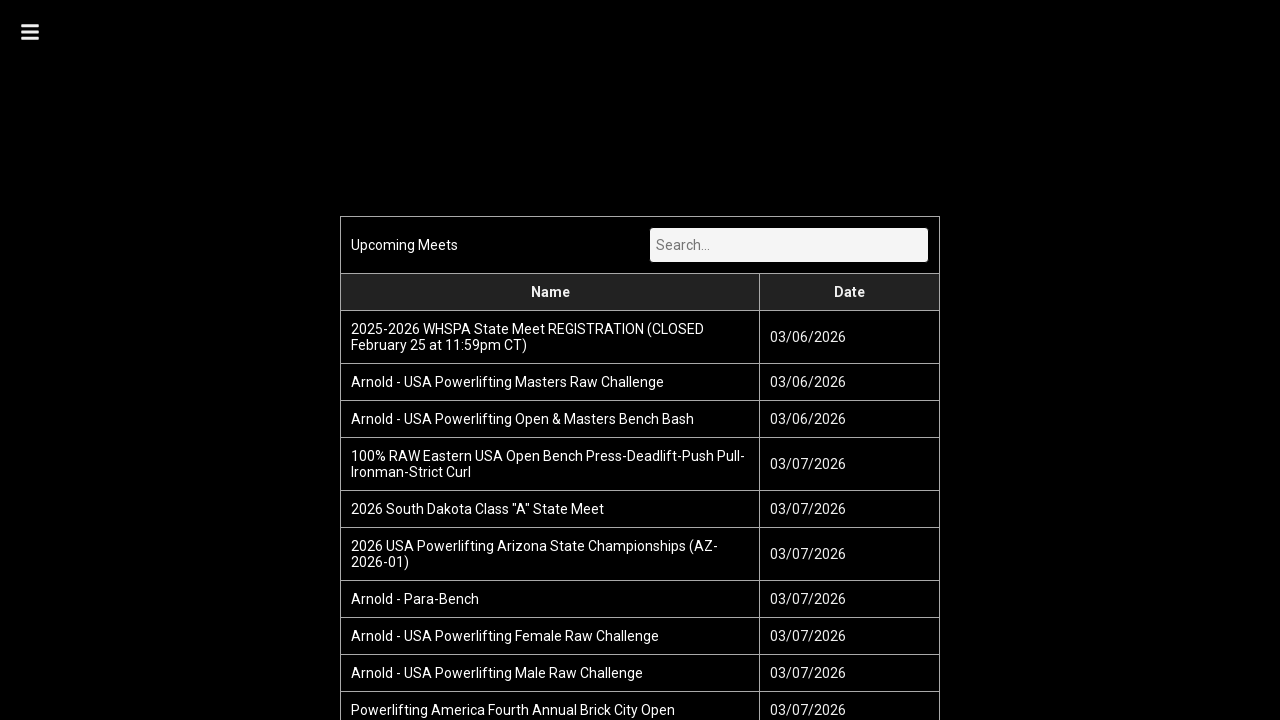

Meet tables loaded on the page
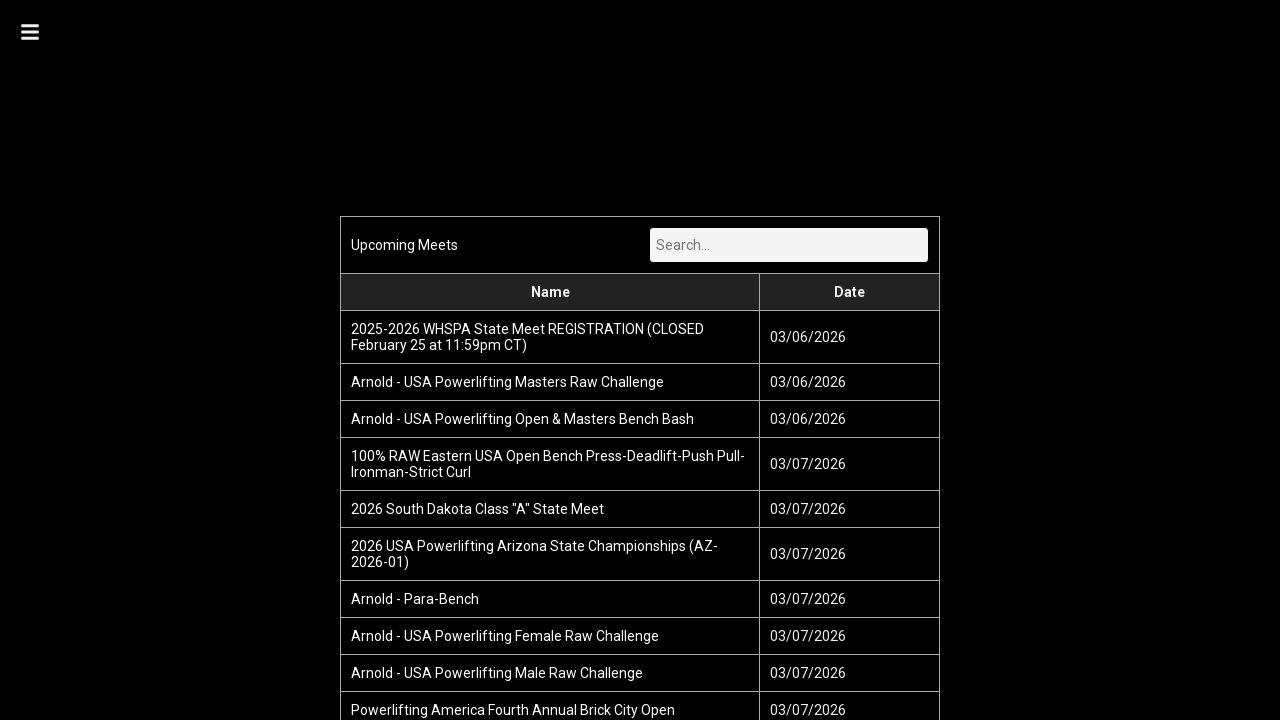

Located meet table elements
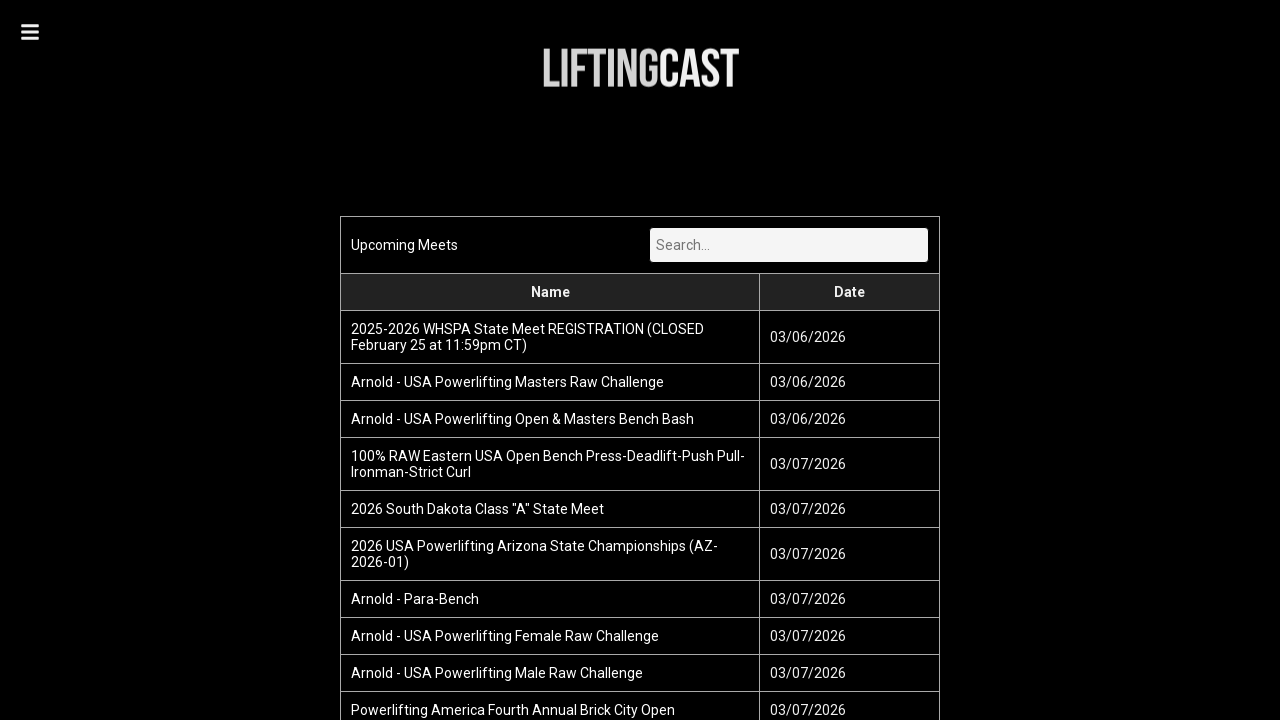

Table headers (Upcoming Meets and Recent Meets) are visible
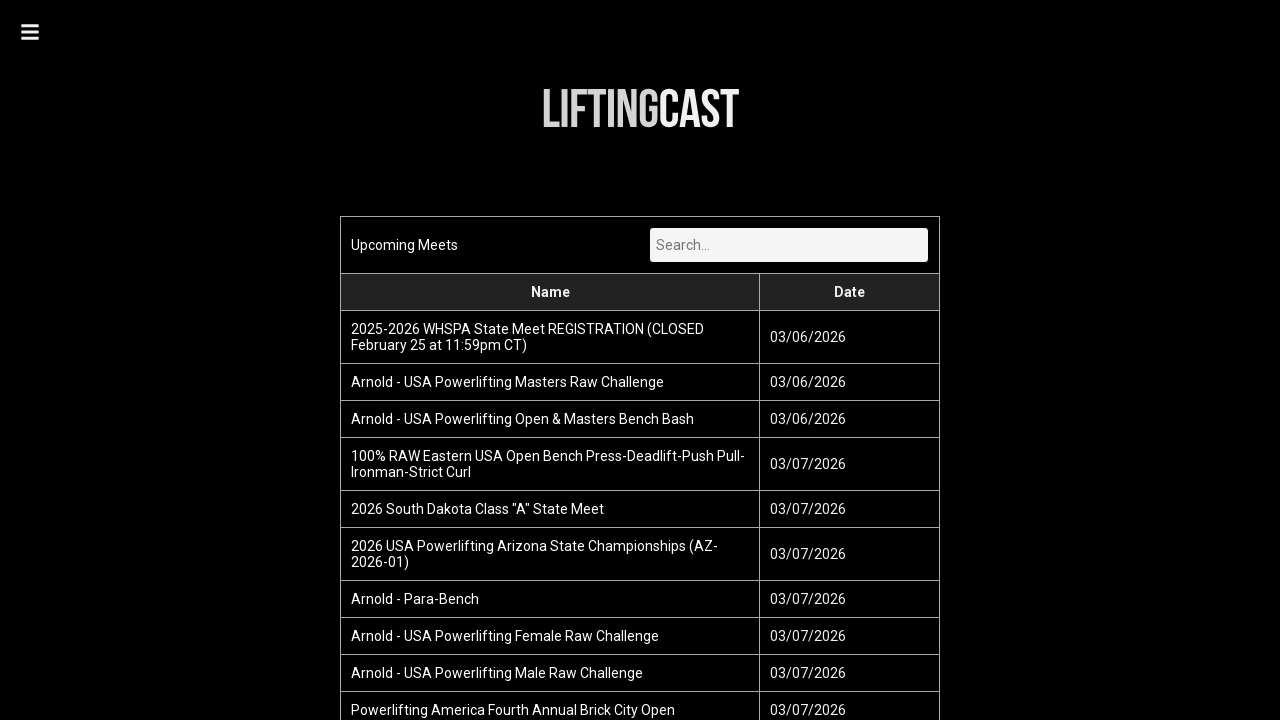

Table rows with meet data are present
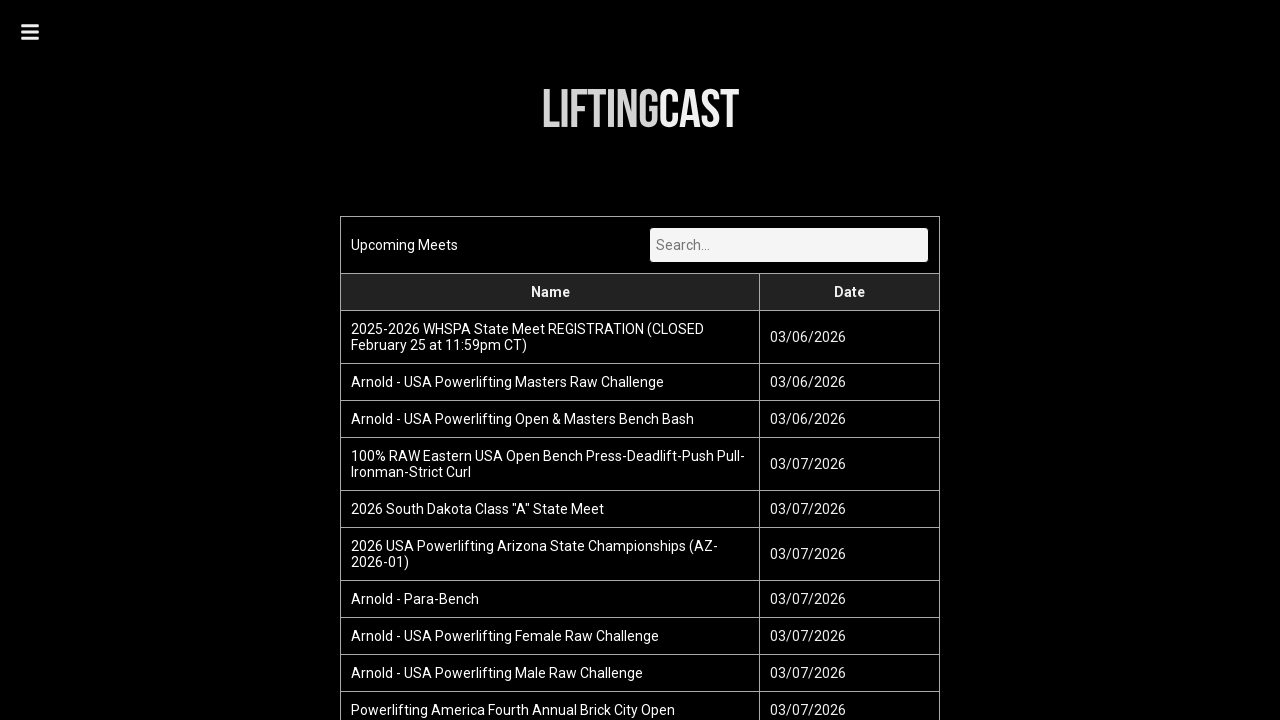

Meet links in table rows are loaded
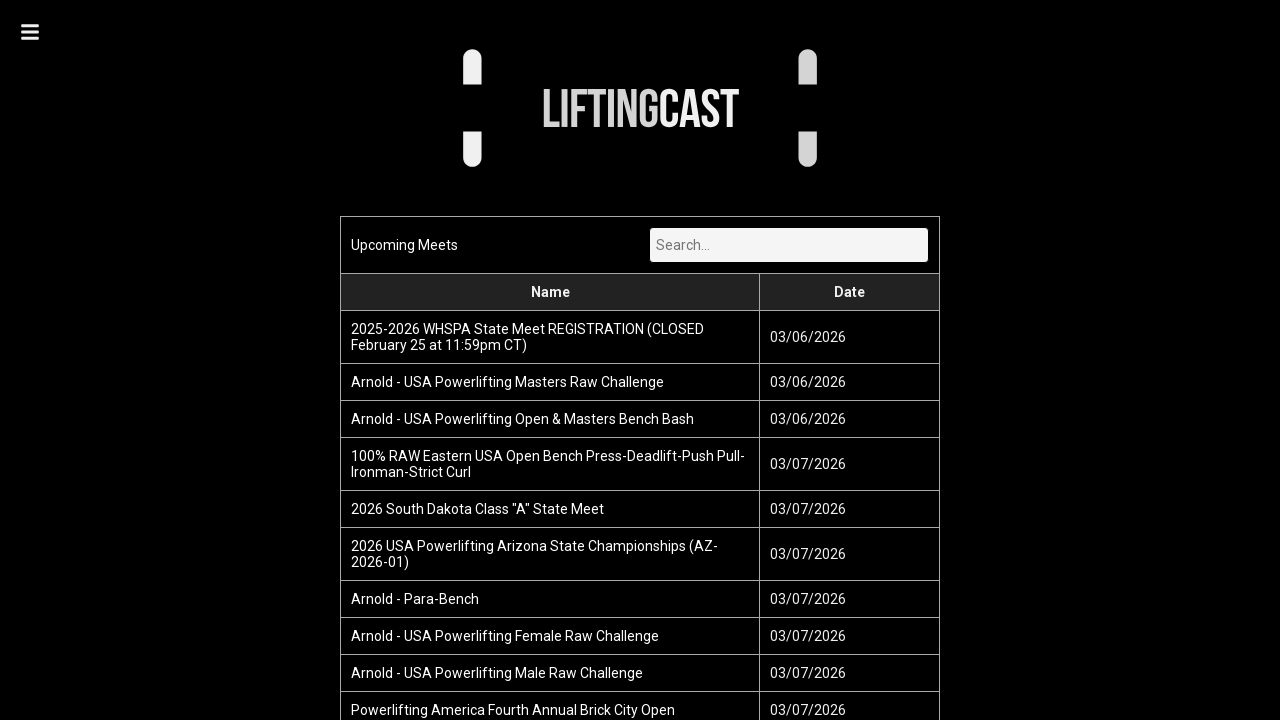

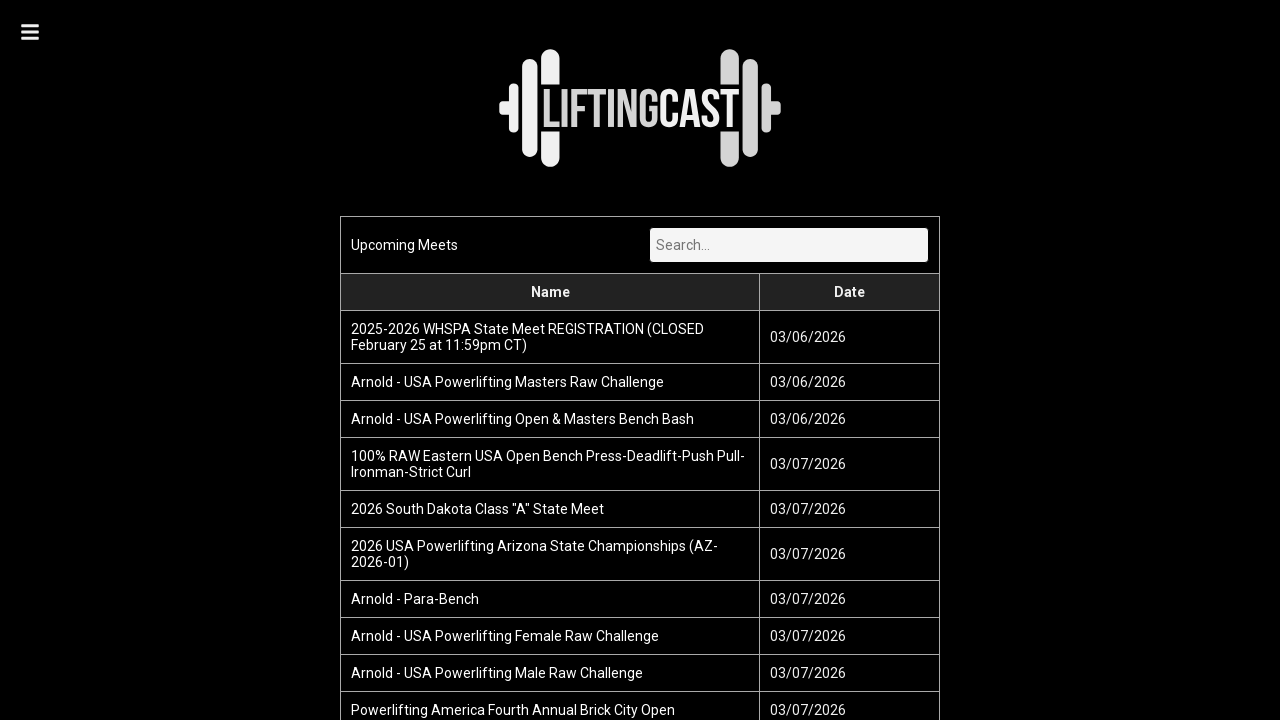